Tests that todo data persists after page reload, including completed state

Starting URL: https://demo.playwright.dev/todomvc

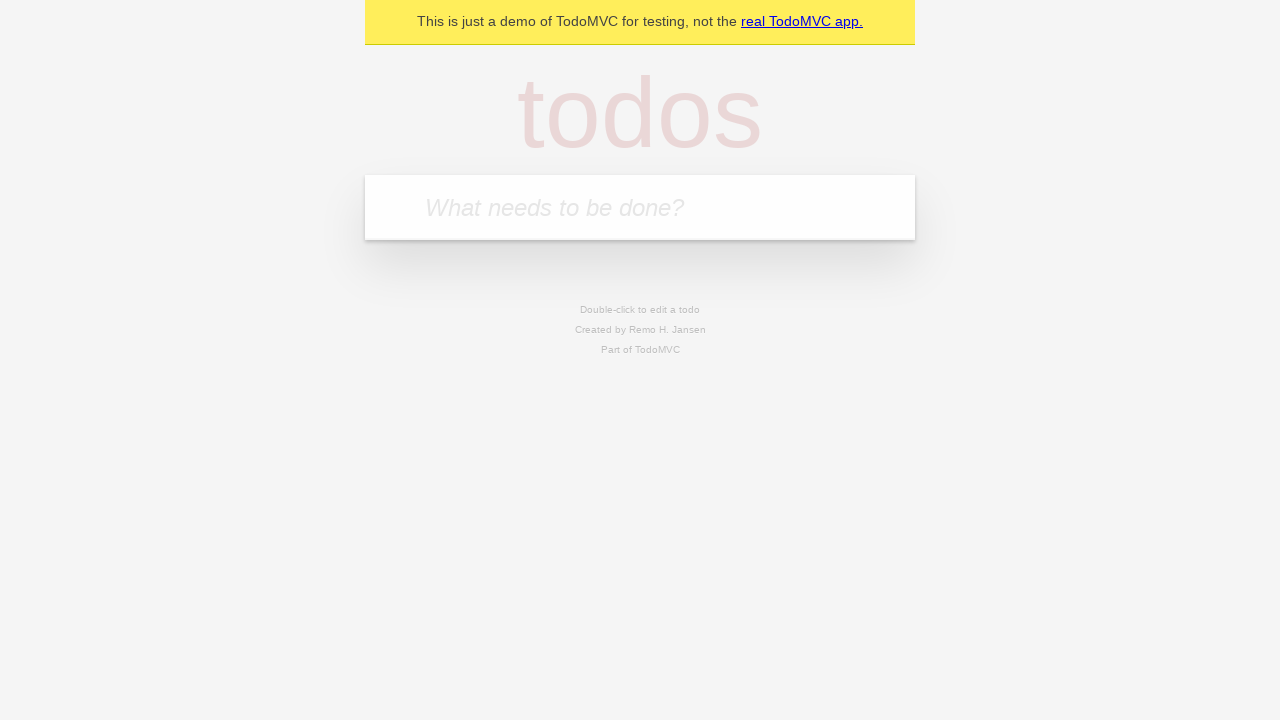

Filled todo input with 'buy some cheese' on internal:attr=[placeholder="What needs to be done?"i]
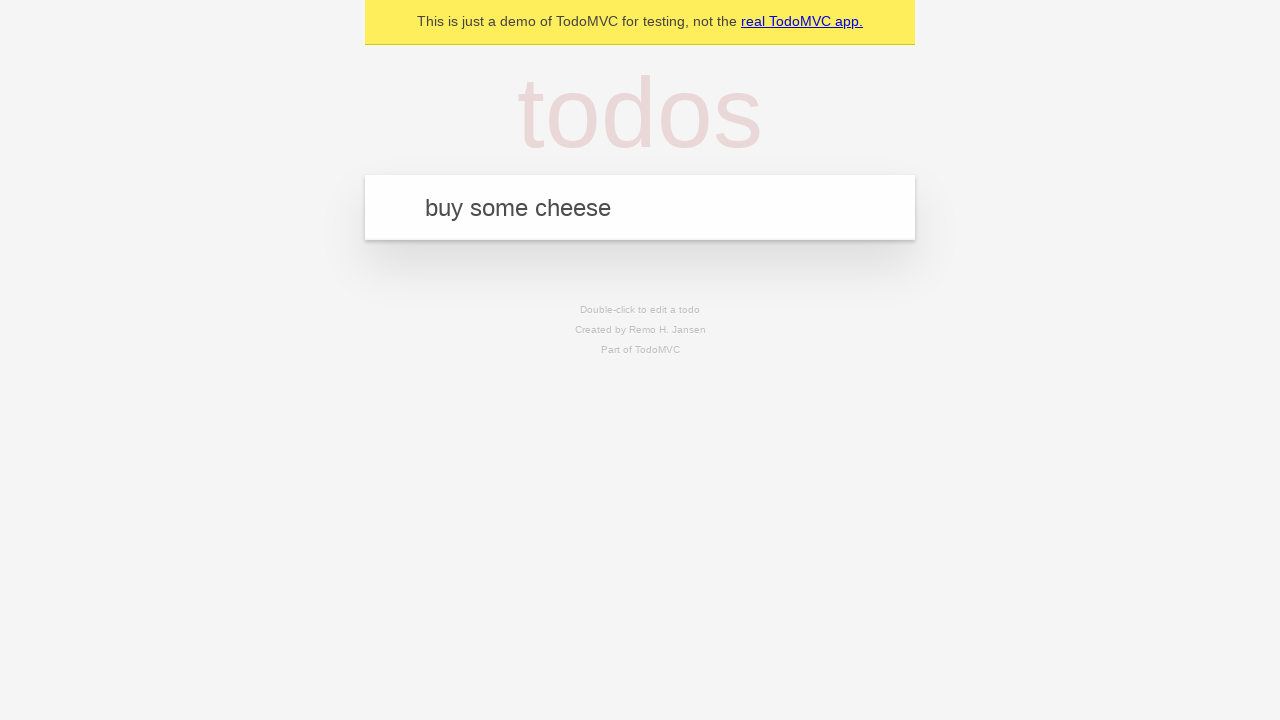

Pressed Enter to add 'buy some cheese' todo on internal:attr=[placeholder="What needs to be done?"i]
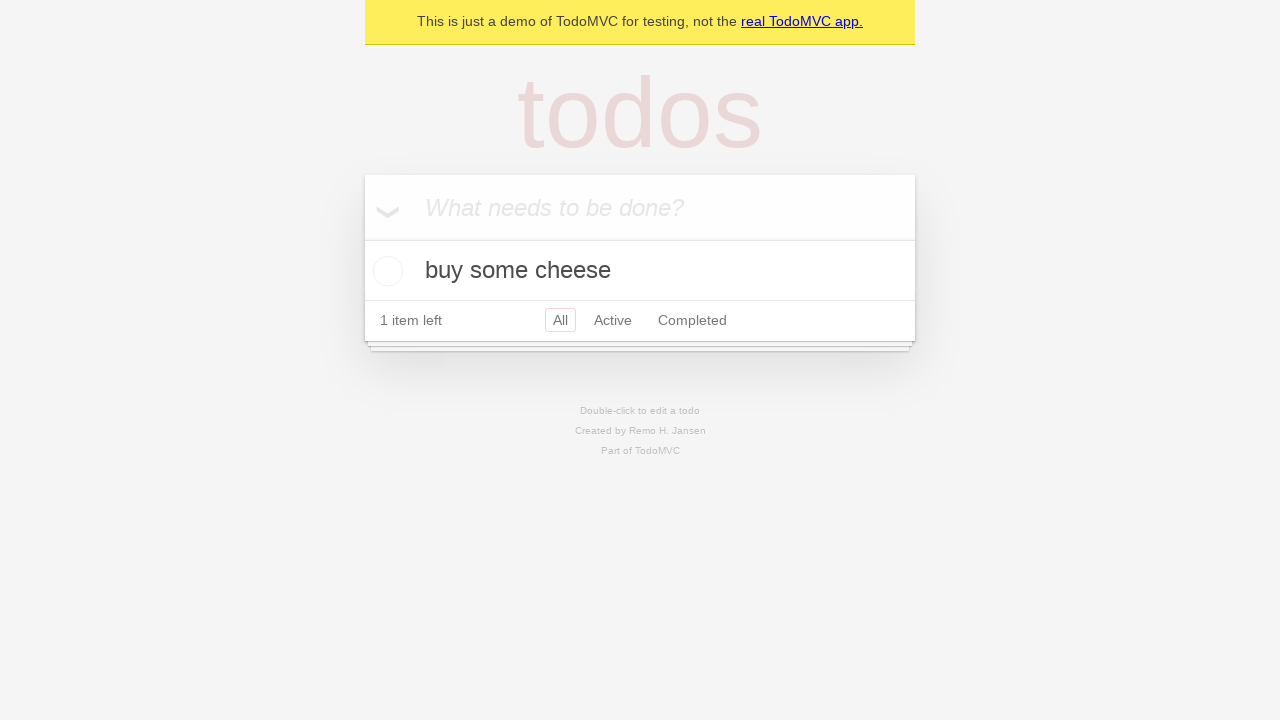

Filled todo input with 'feed the cat' on internal:attr=[placeholder="What needs to be done?"i]
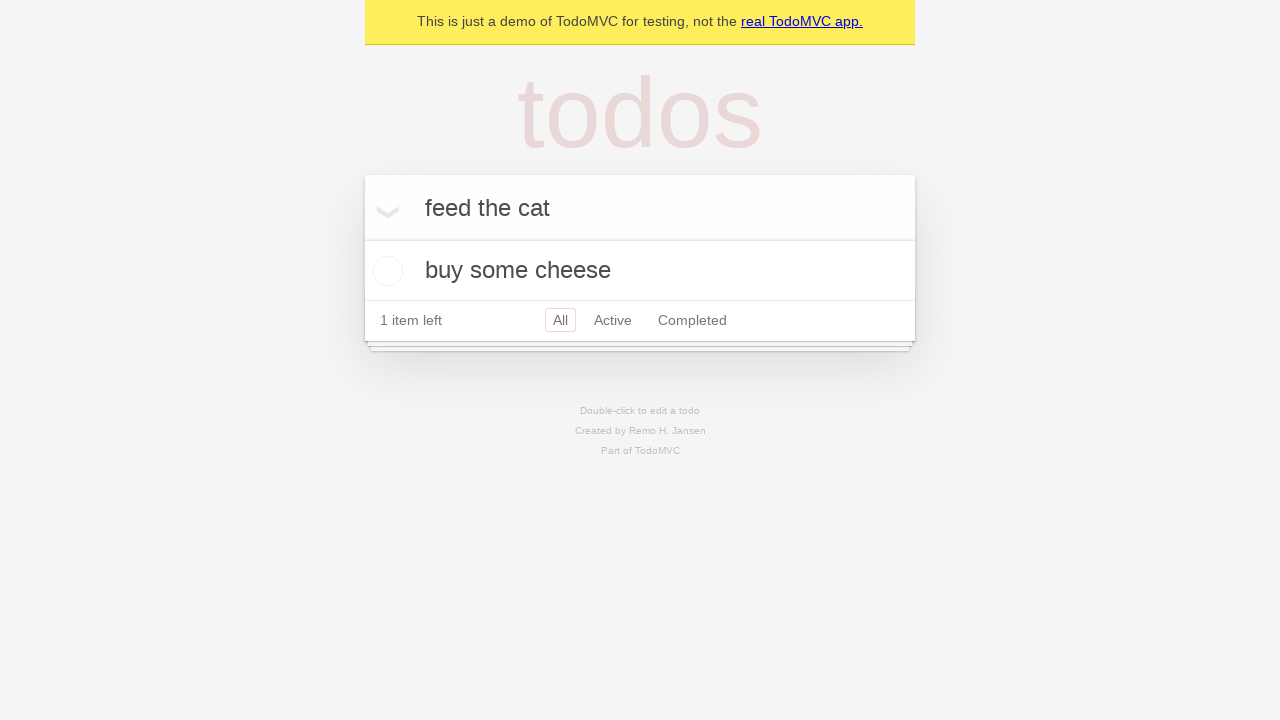

Pressed Enter to add 'feed the cat' todo on internal:attr=[placeholder="What needs to be done?"i]
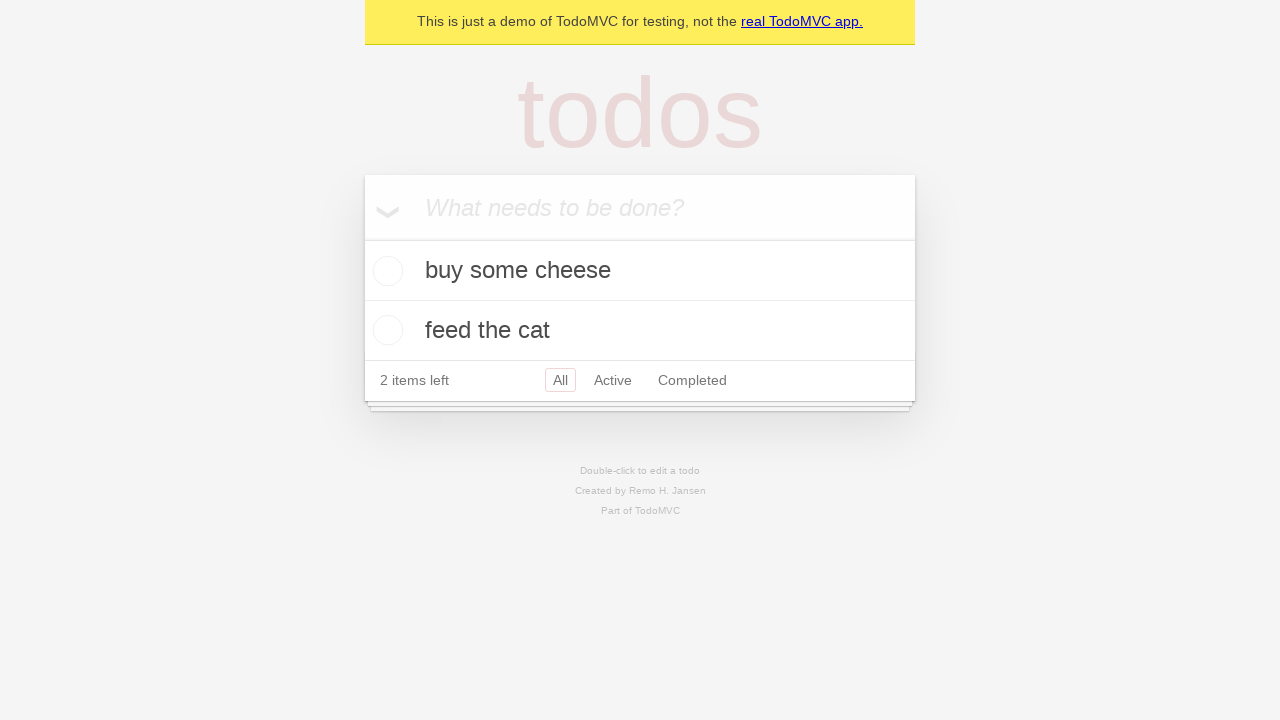

Located all todo items
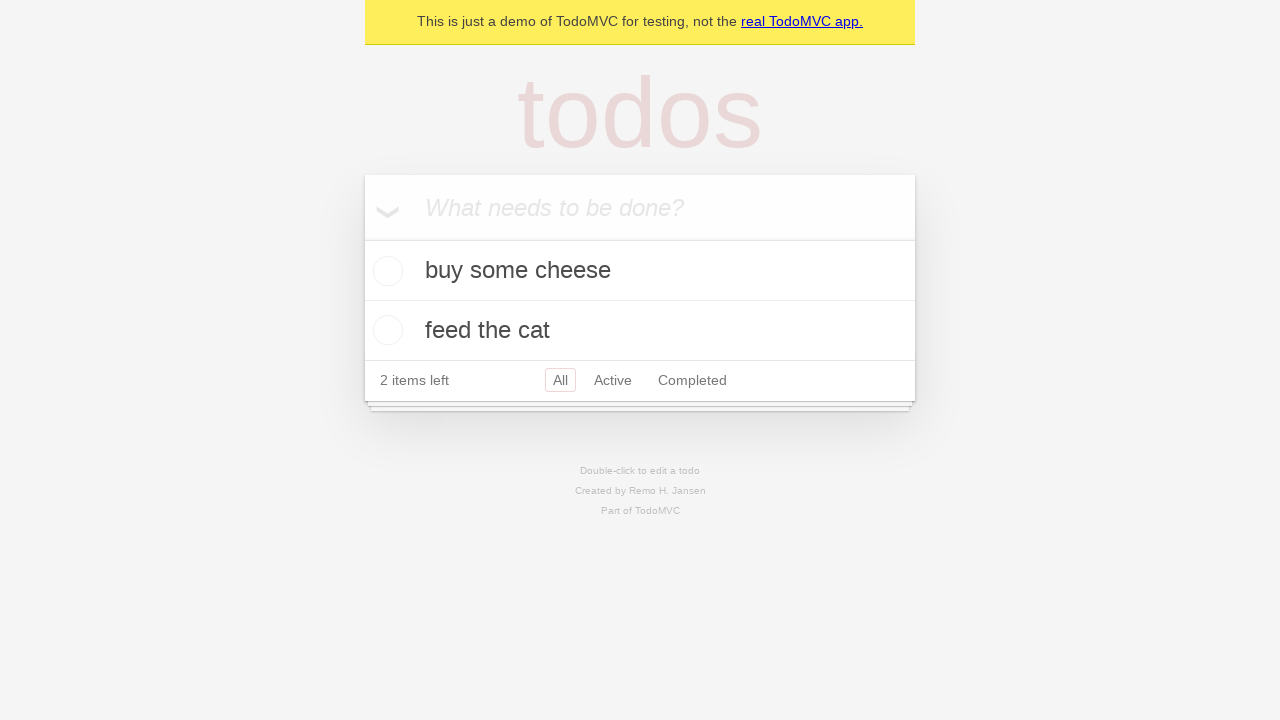

Checked the first todo item as completed at (385, 271) on internal:testid=[data-testid="todo-item"s] >> nth=0 >> internal:role=checkbox
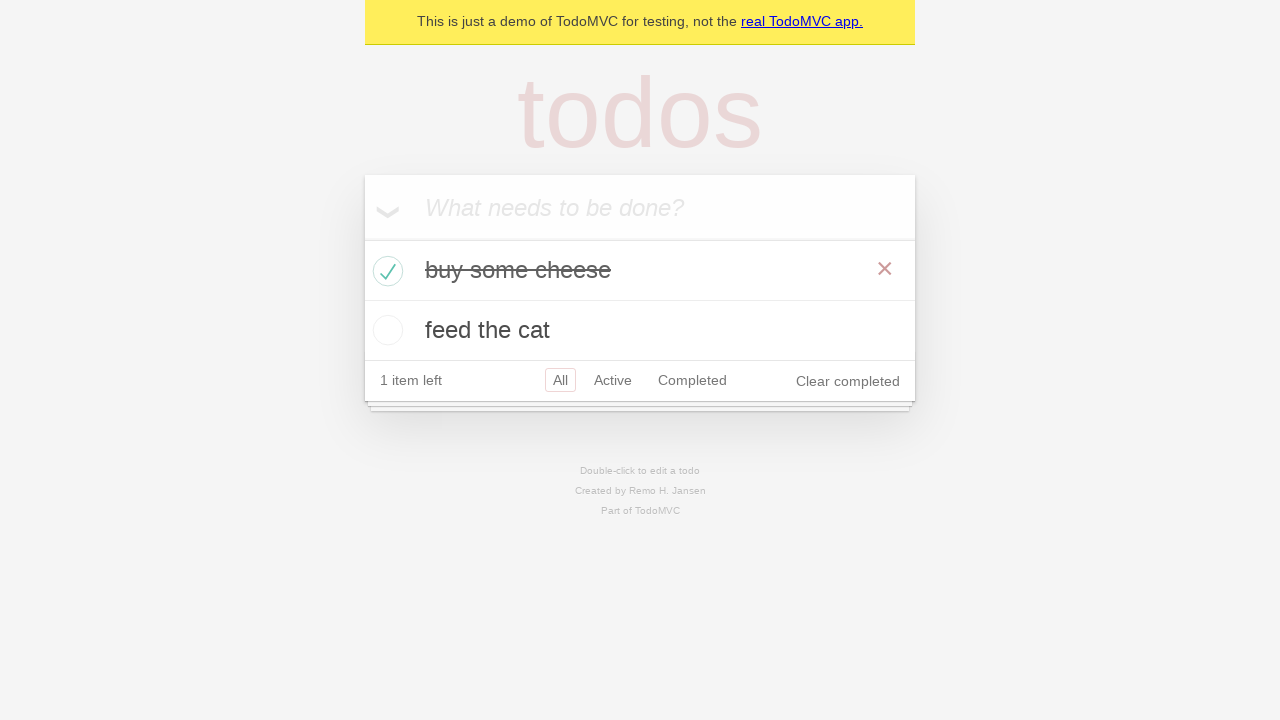

Reloaded the page
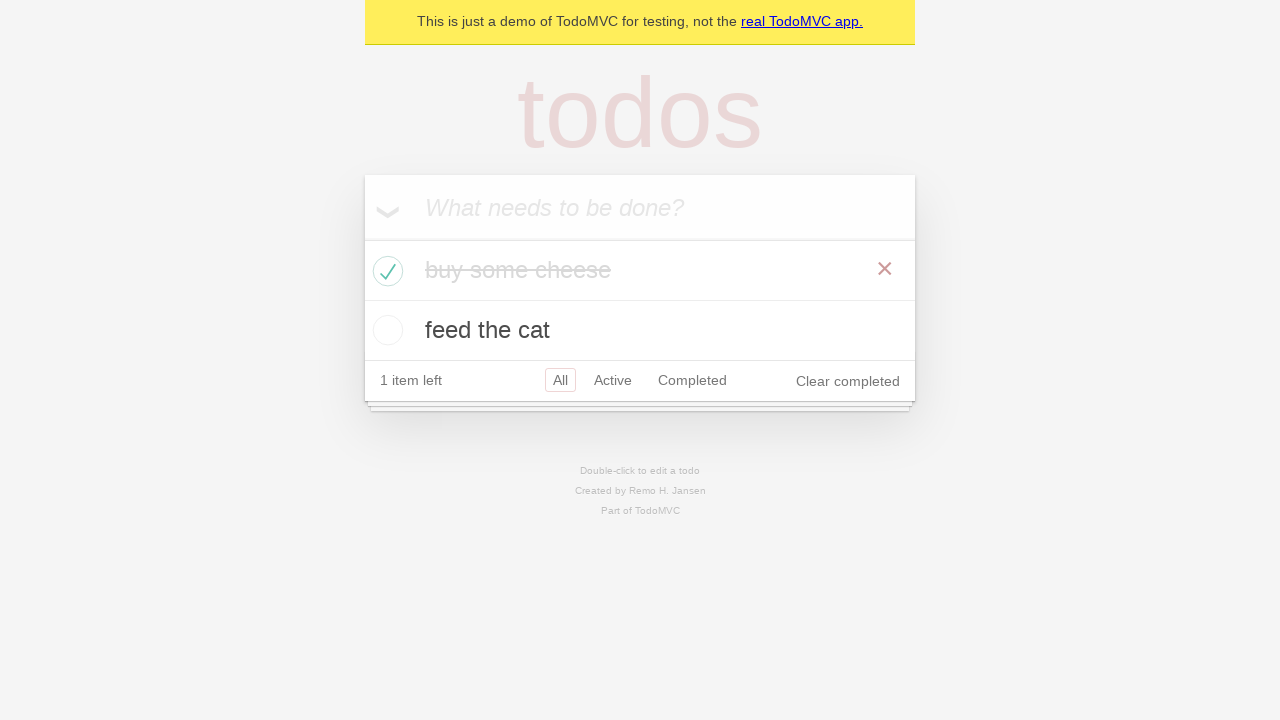

Todo items loaded after page reload
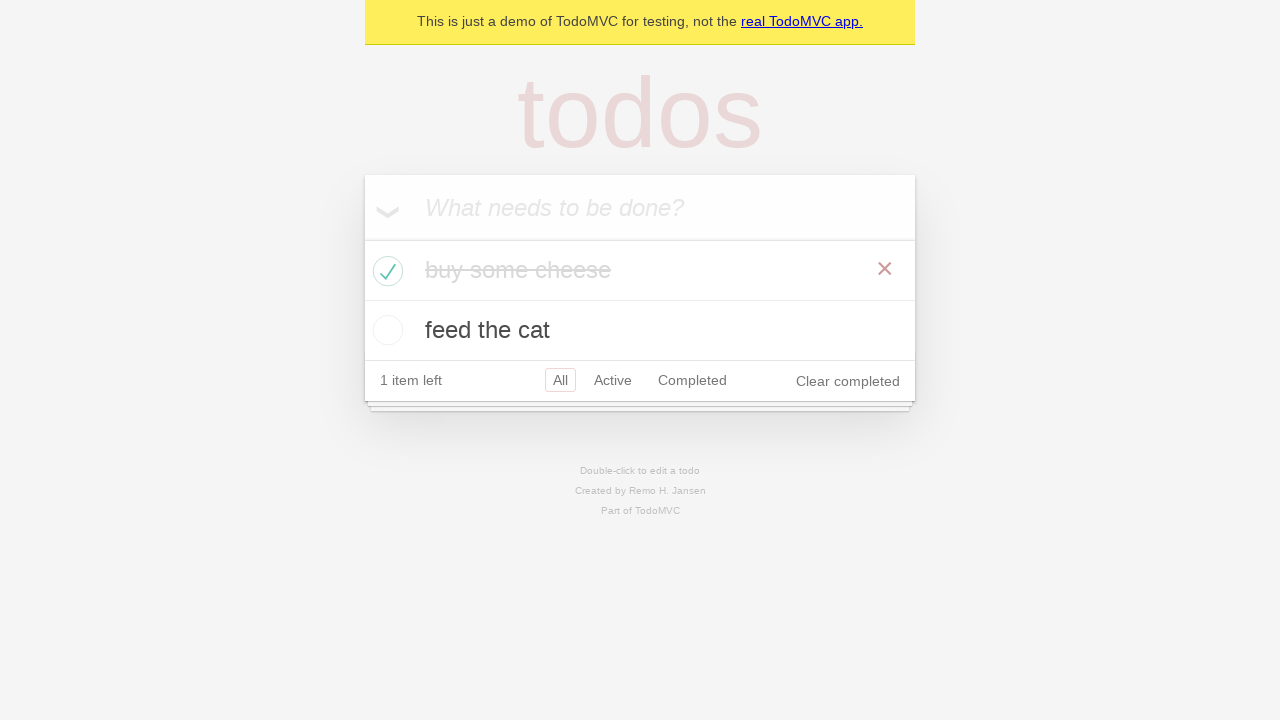

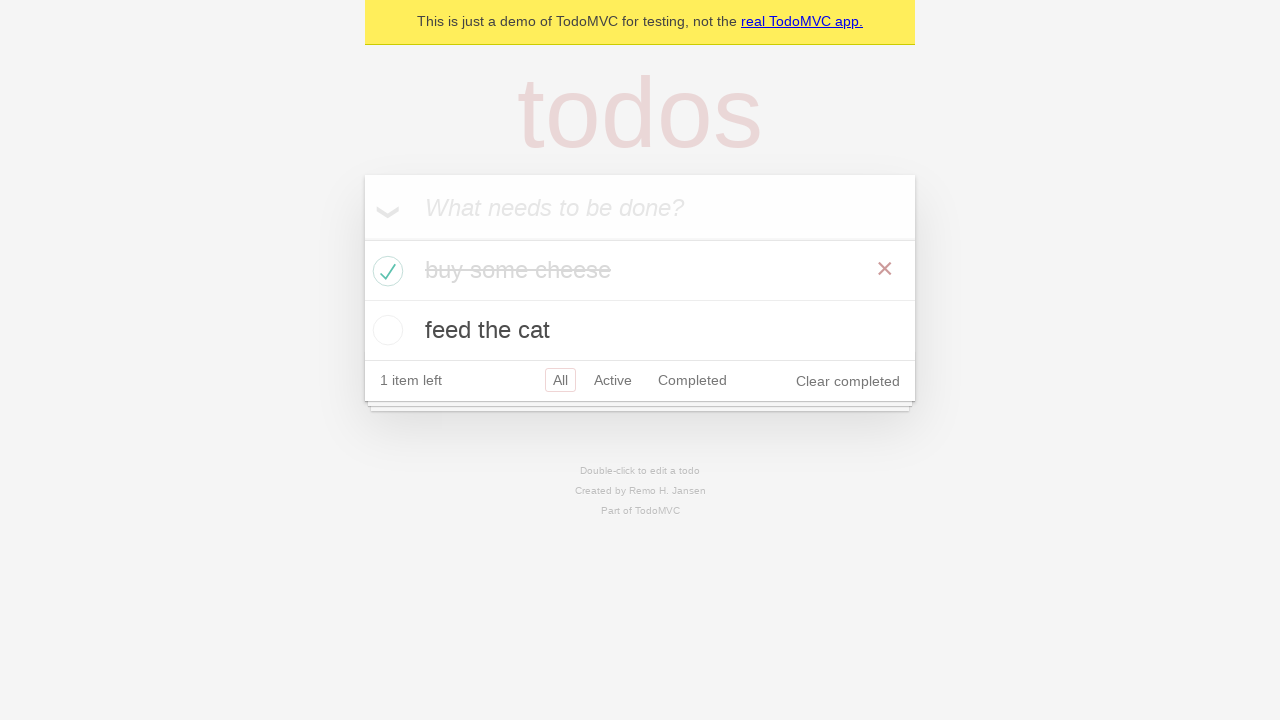